Tests that clicking "Voltar" button on the list page redirects back to the index page.

Starting URL: https://davi-vert.vercel.app/lista.html

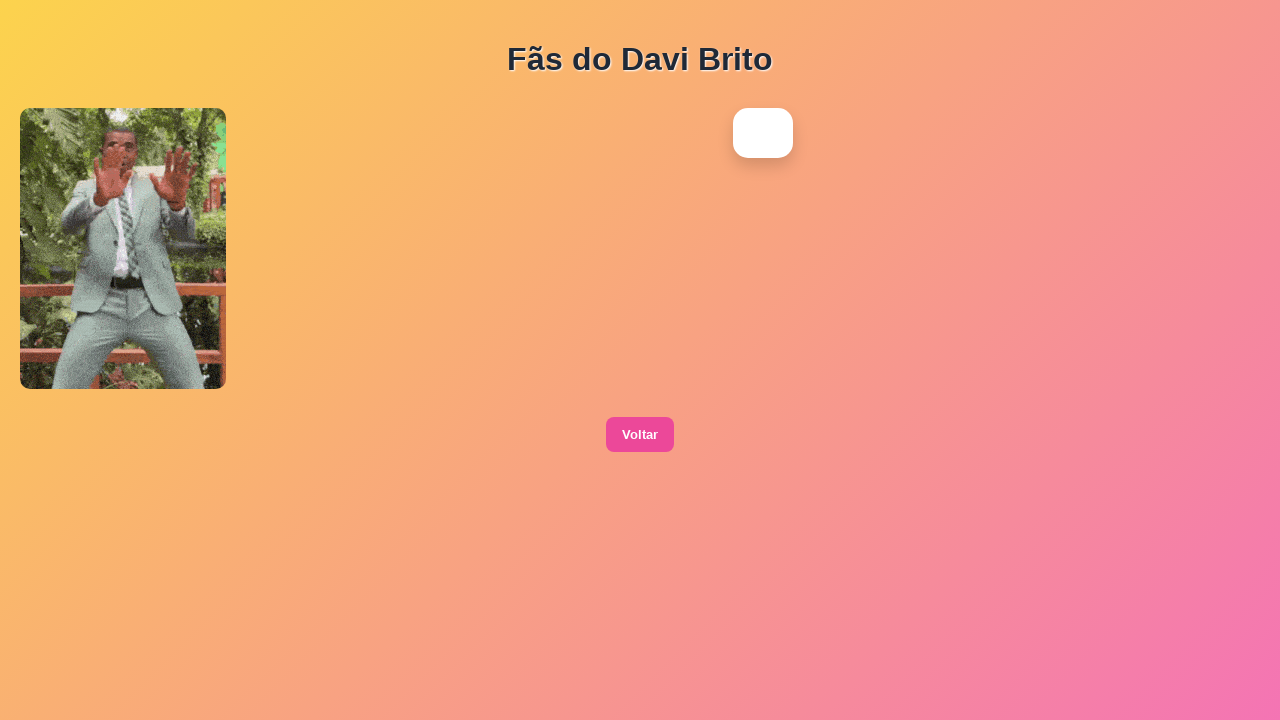

Waited for 'Voltar' button to be visible on list page
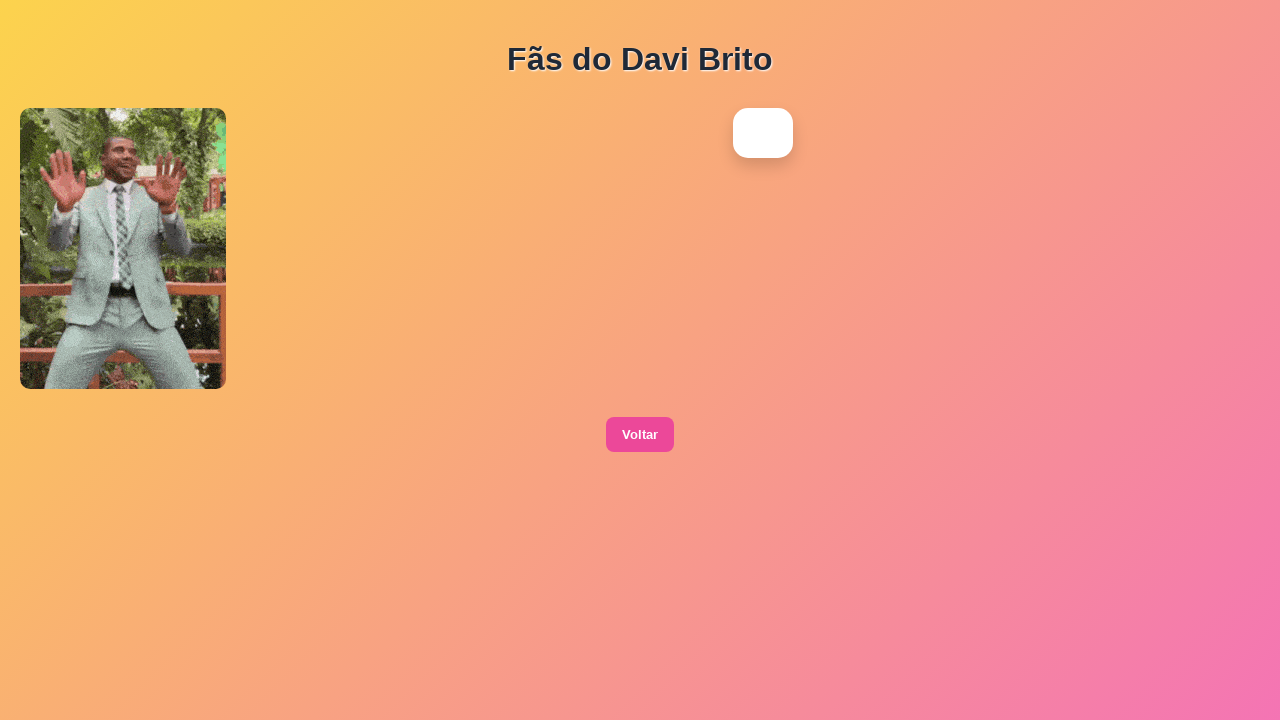

Clicked 'Voltar' button to navigate back at (640, 435) on xpath=//button[contains(text(),'Voltar')]
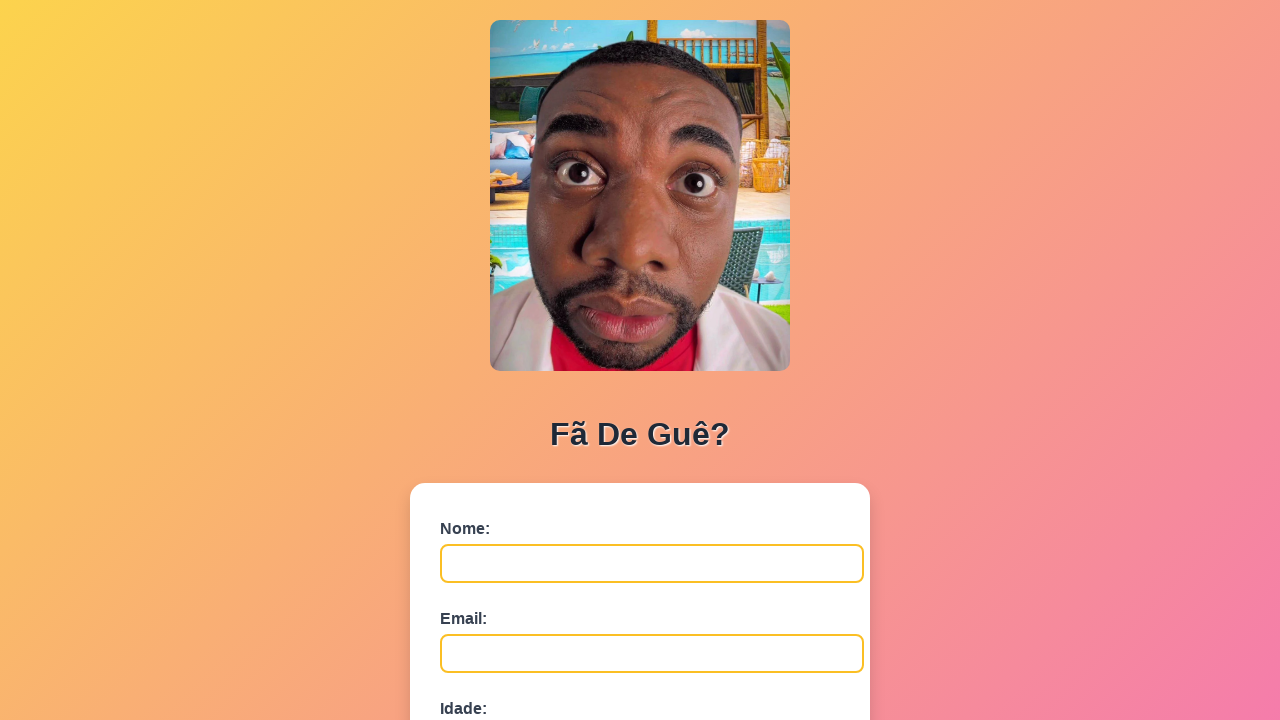

Verified redirect to index.html page after clicking 'Voltar' button
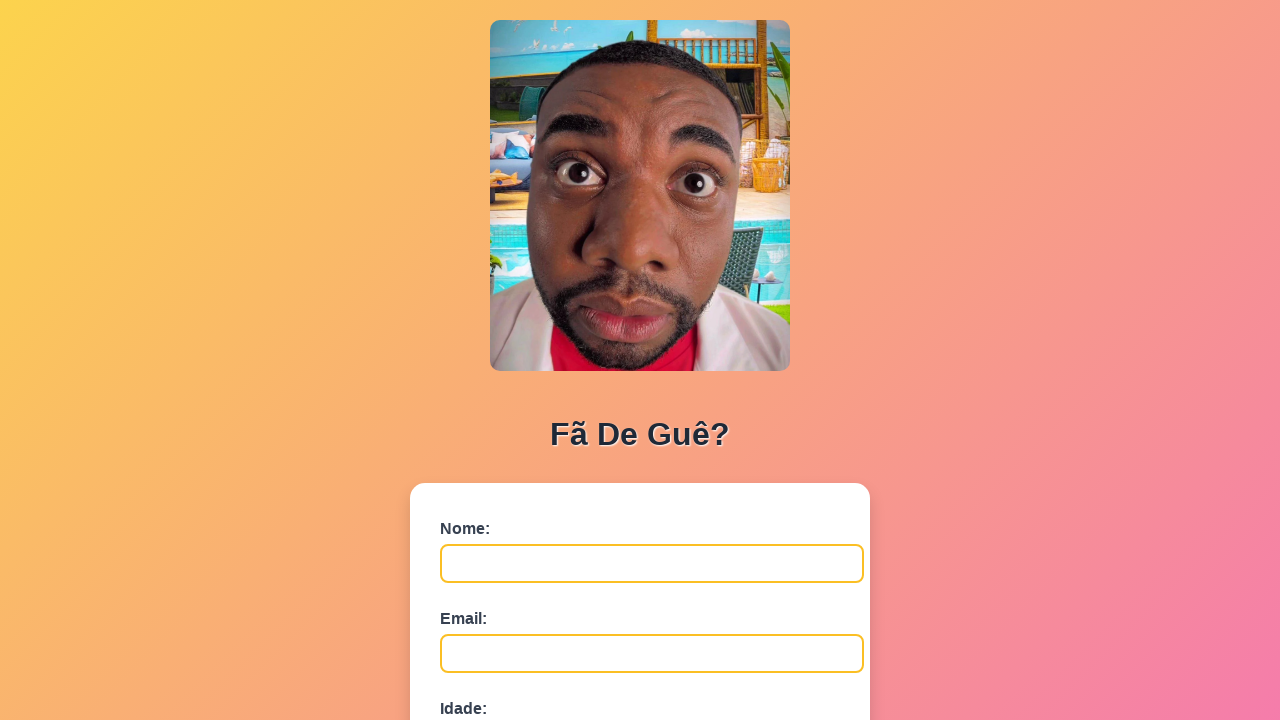

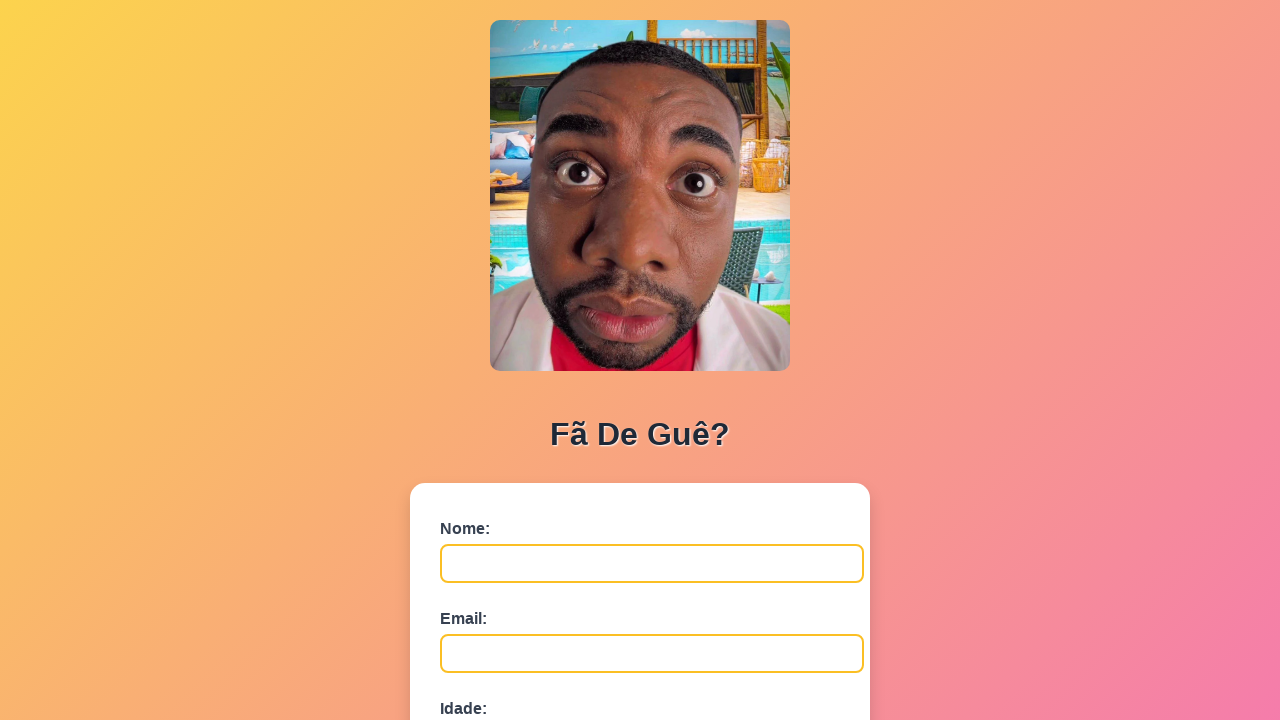